Tests alert handling on Rediff mail login page by clicking proceed button without credentials and accepting the alert

Starting URL: https://mail.rediff.com/cgi-bin/login.cgi

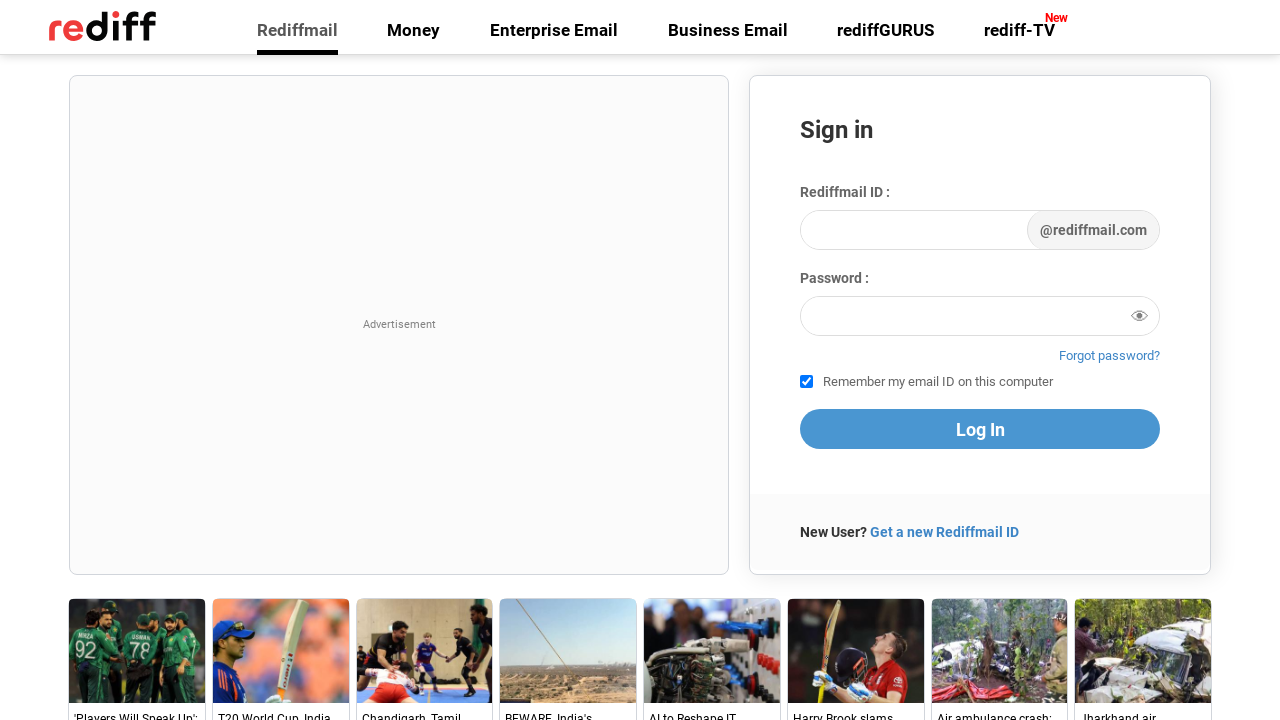

Clicked proceed button without credentials to trigger alert at (980, 429) on button[name='proceed']
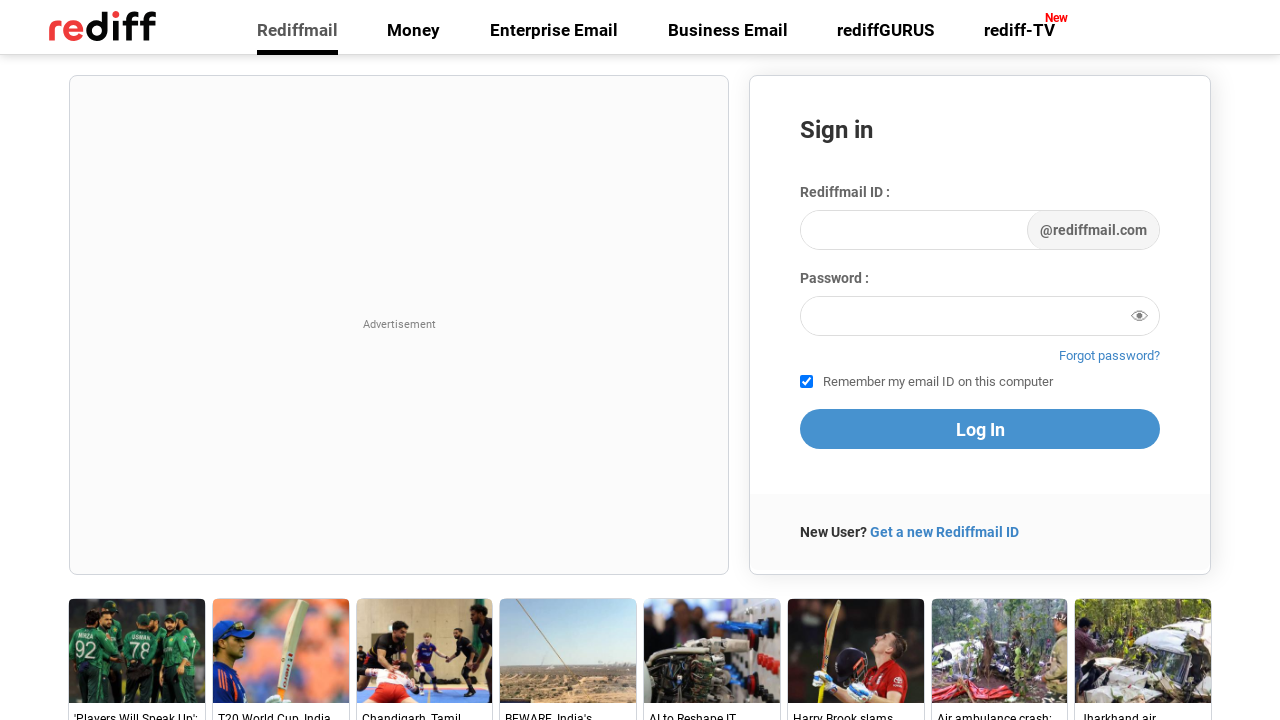

Alert dialog accepted
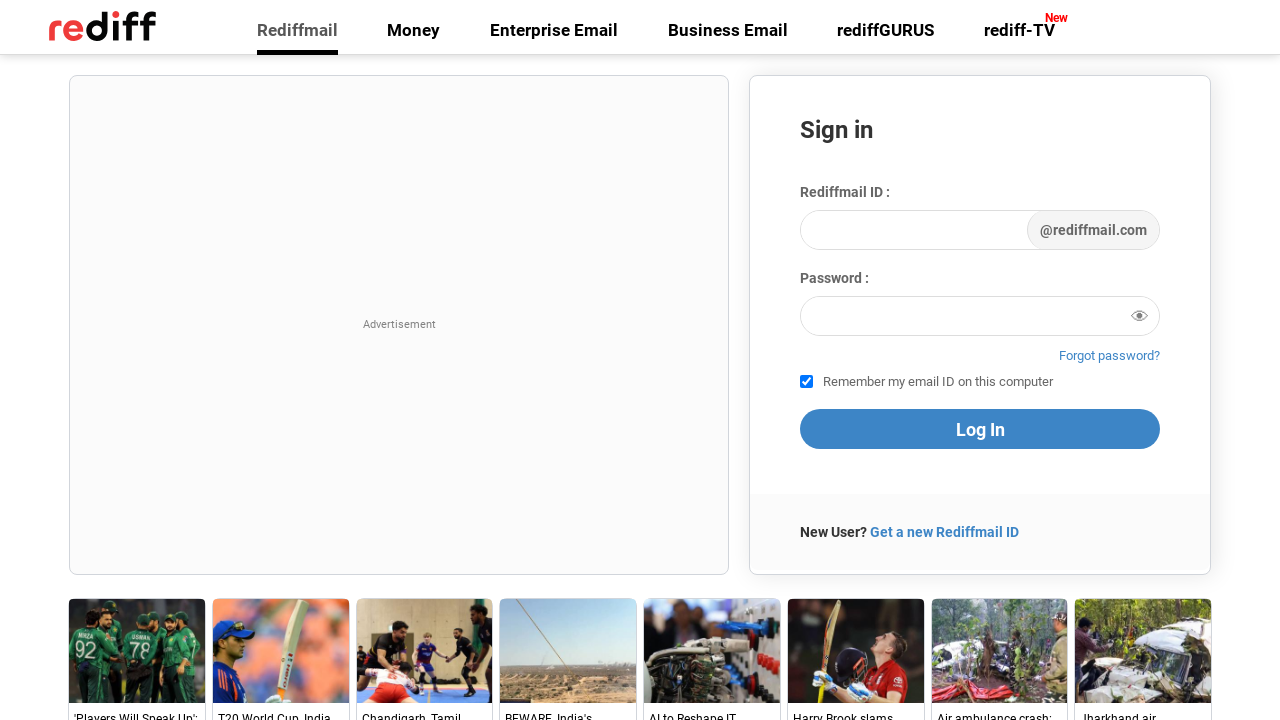

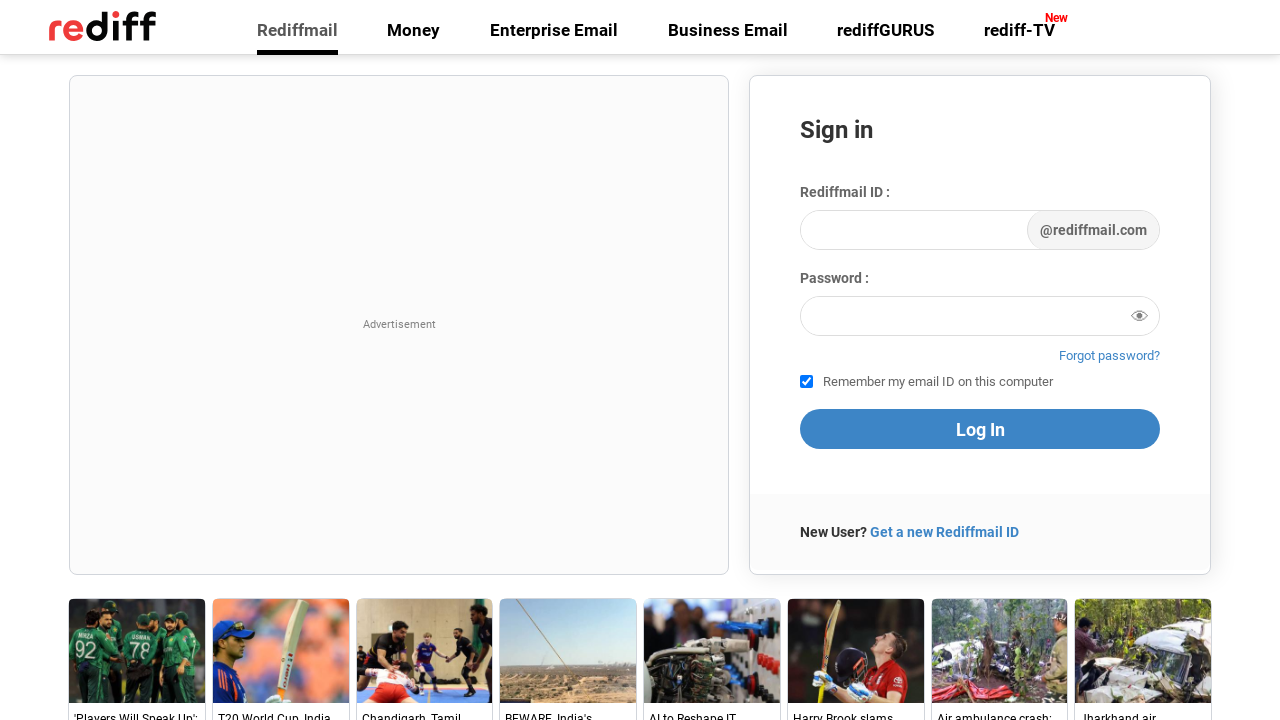